Tests basic browser navigation by visiting multiple websites in sequence: example.com, youtube.com, and netflix.com

Starting URL: https://www.example.com

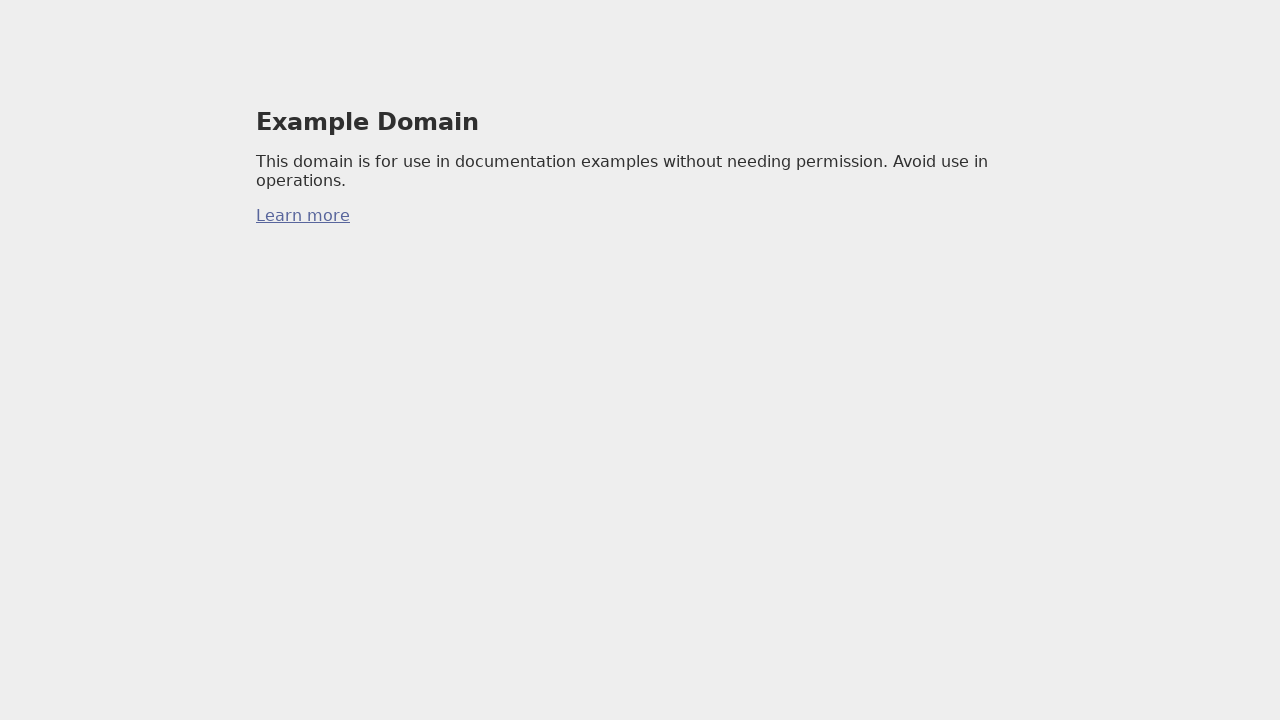

Navigated to YouTube
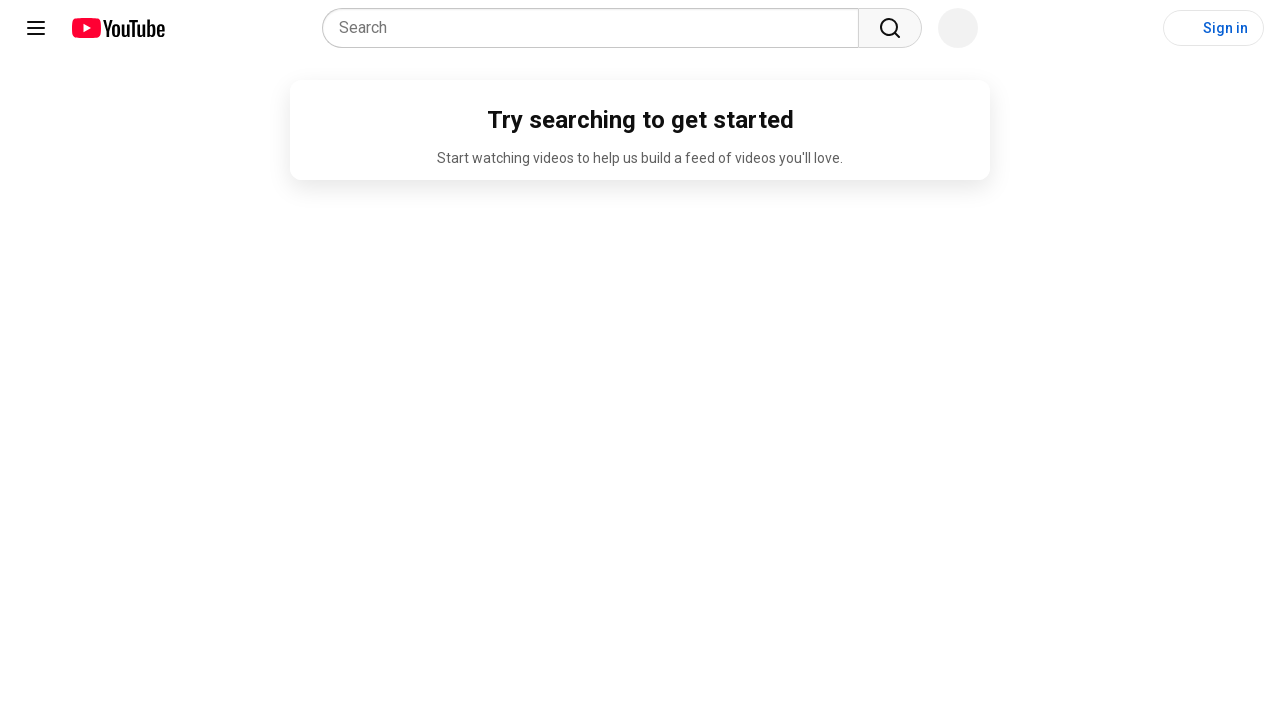

Navigated to Netflix
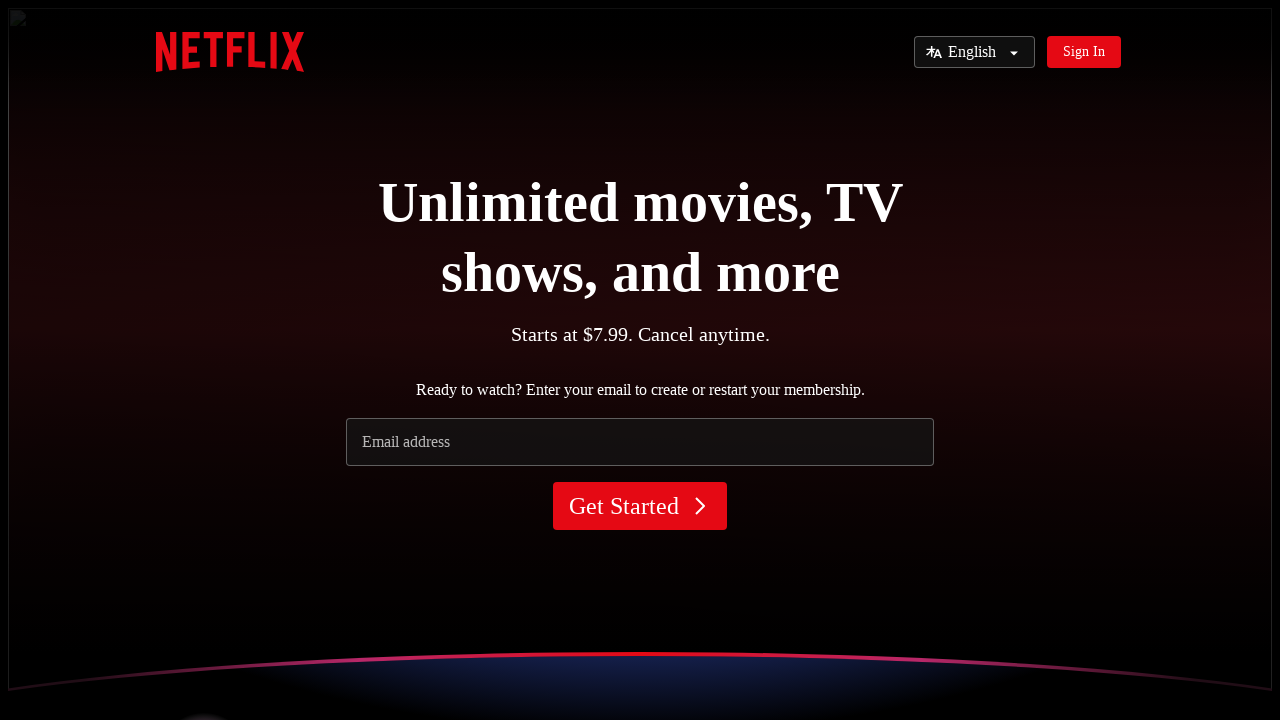

Verified Netflix page loaded by checking title
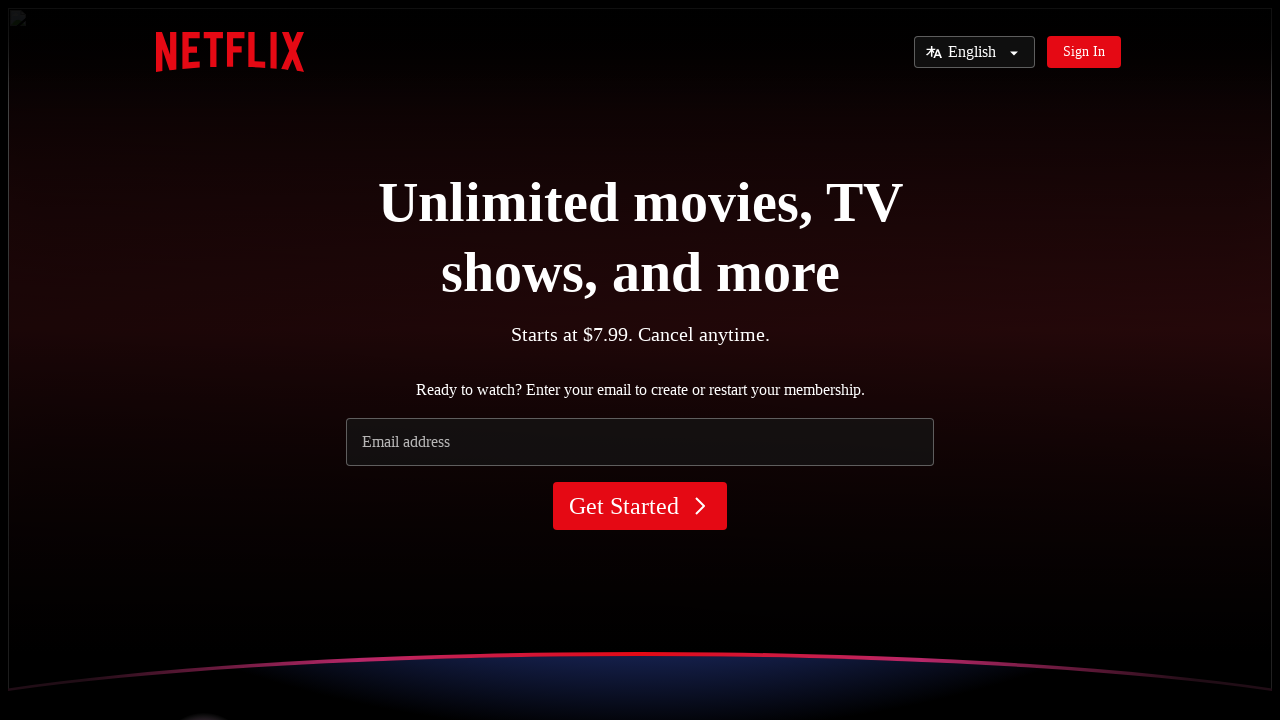

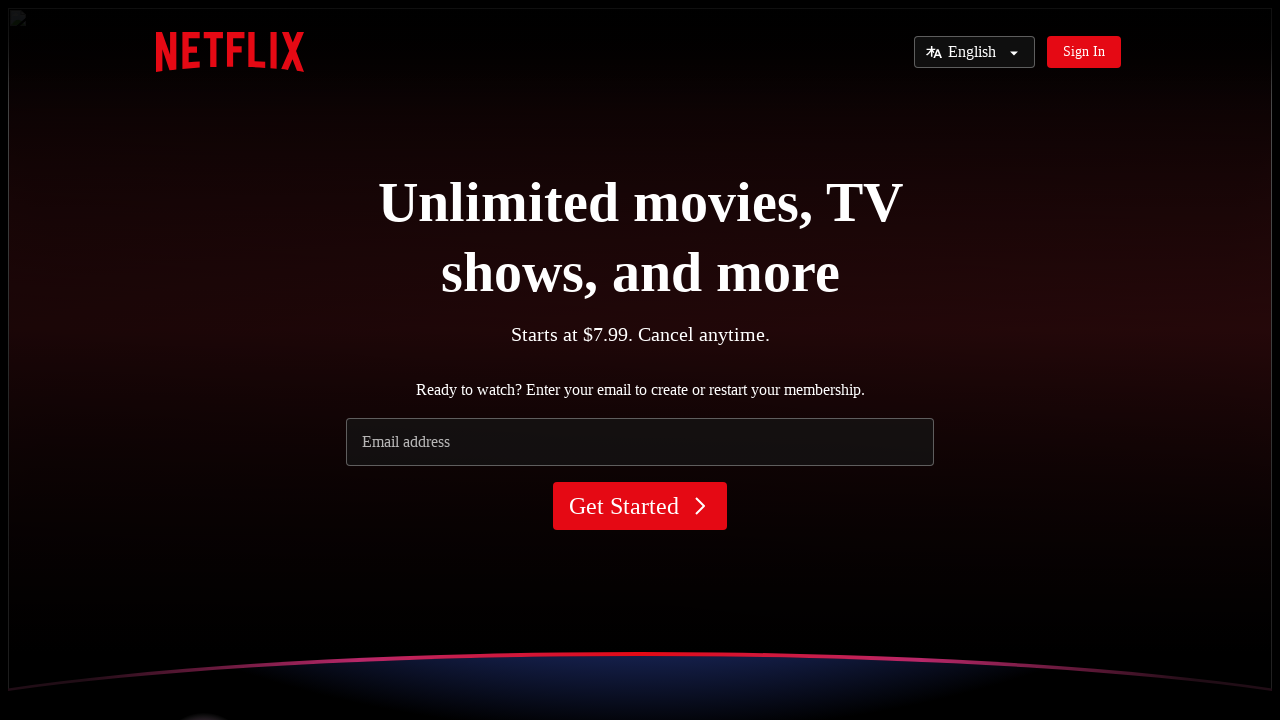